Navigates to IMBC news main page and clicks on the top news article to view its detail page

Starting URL: https://imnews.imbc.com/pc_main.html

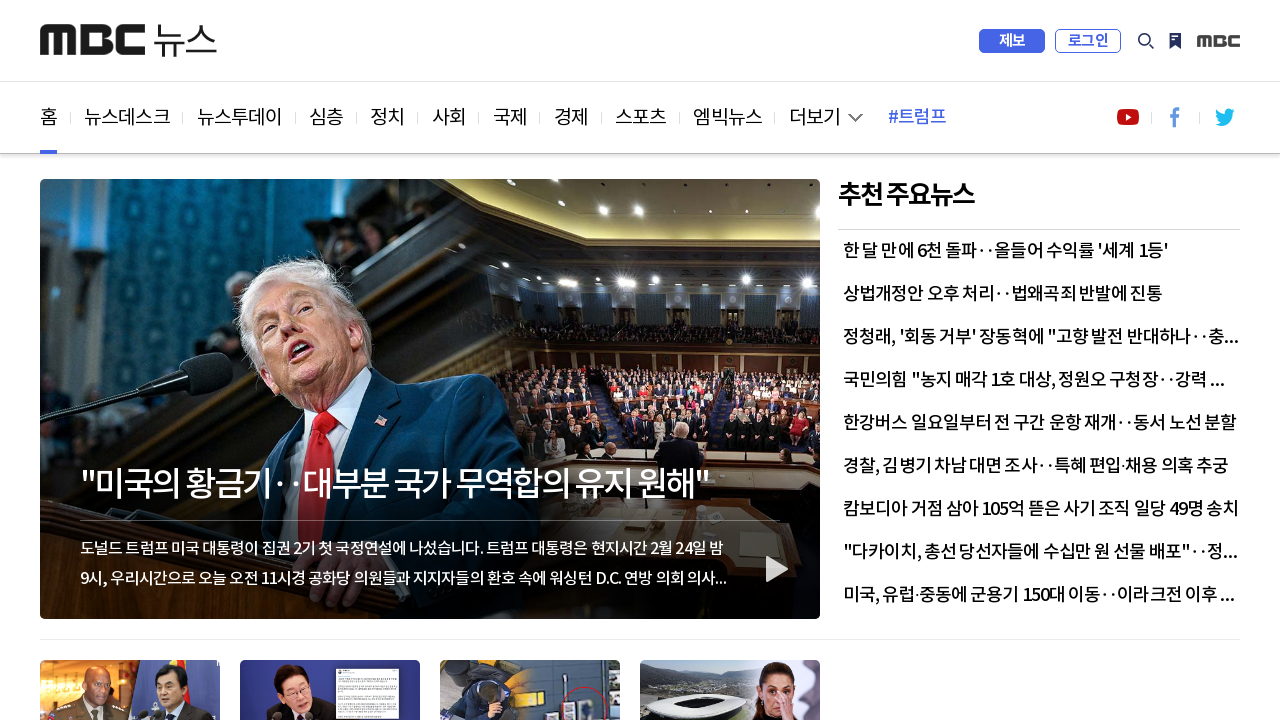

Waited for top news article selector to load on IMBC main page
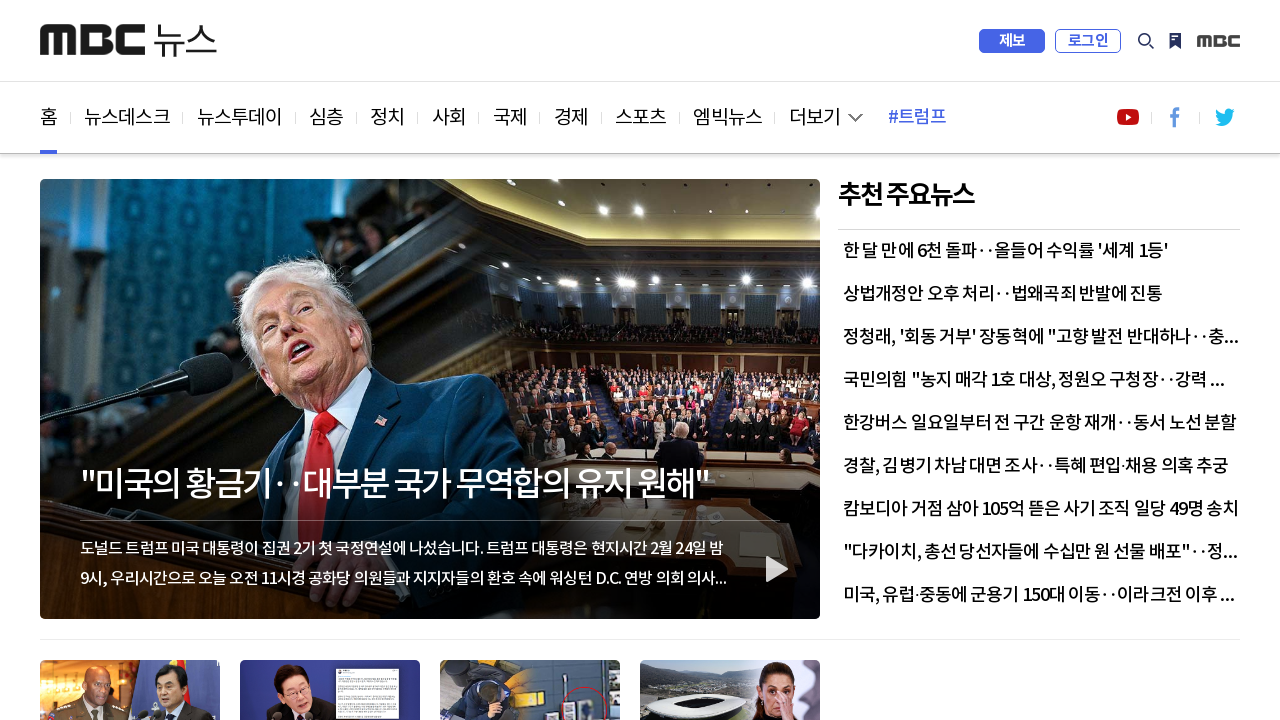

Clicked on the top news article at (430, 399) on #content > section.news_top > div.news_header > div.top_left
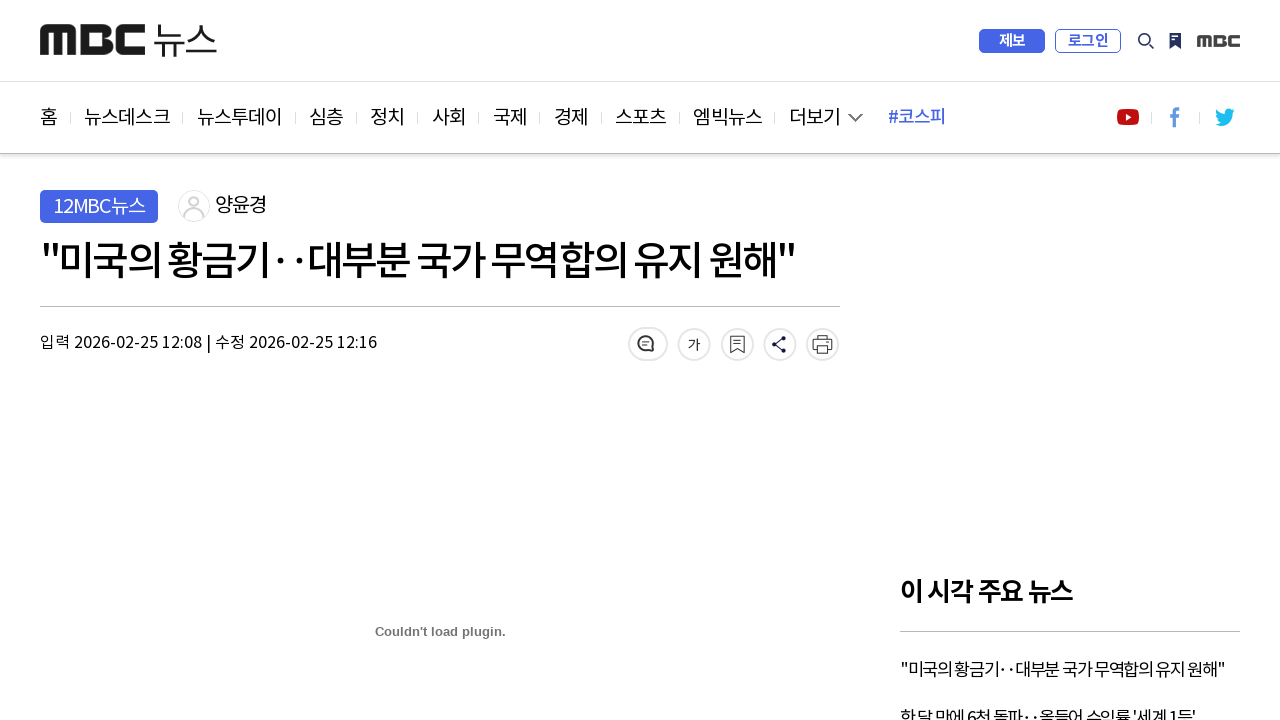

Waited for news detail page to load with article text
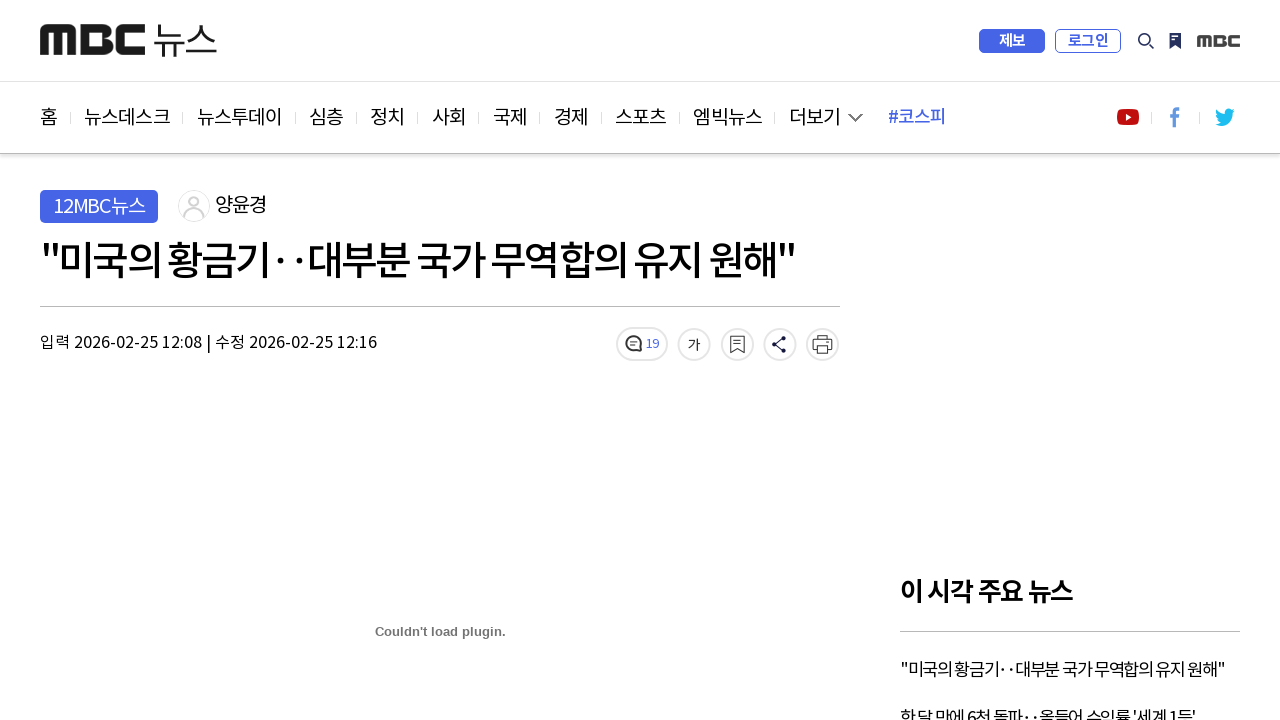

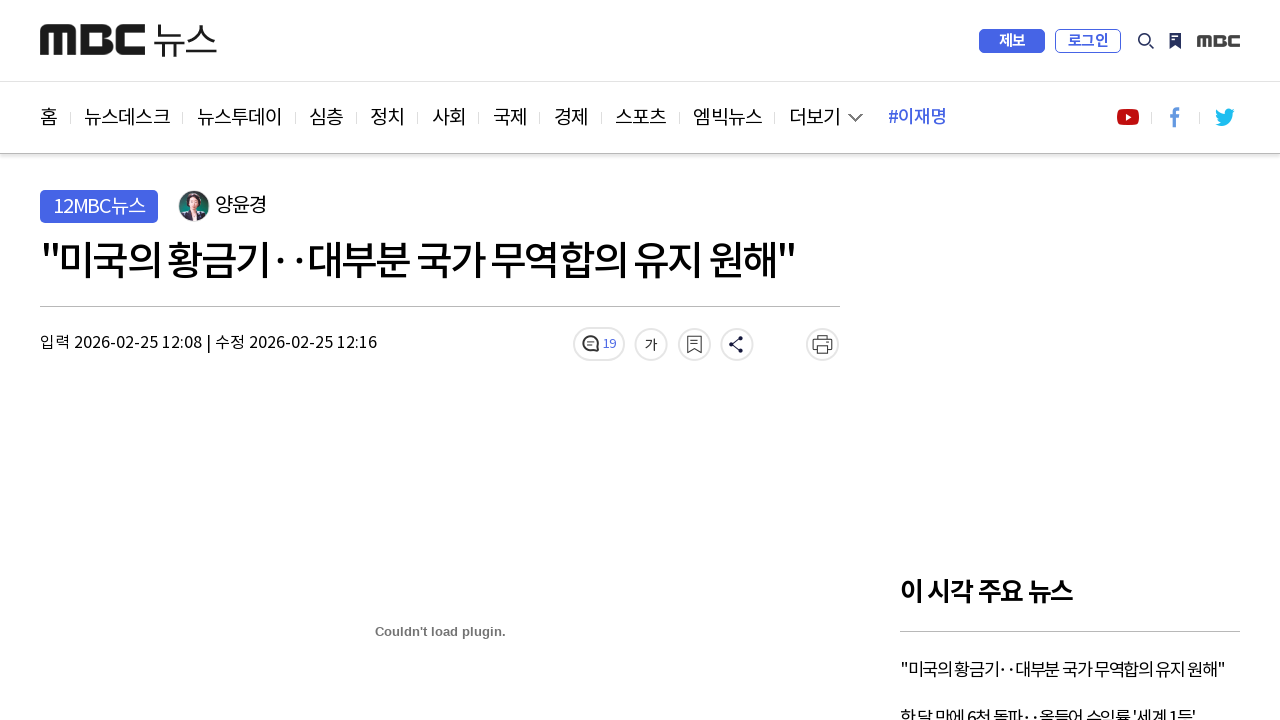